Tests handling of multiple alert types including confirm dialog acceptance and prompt dialog with text input

Starting URL: https://the-internet.herokuapp.com/javascript_alerts

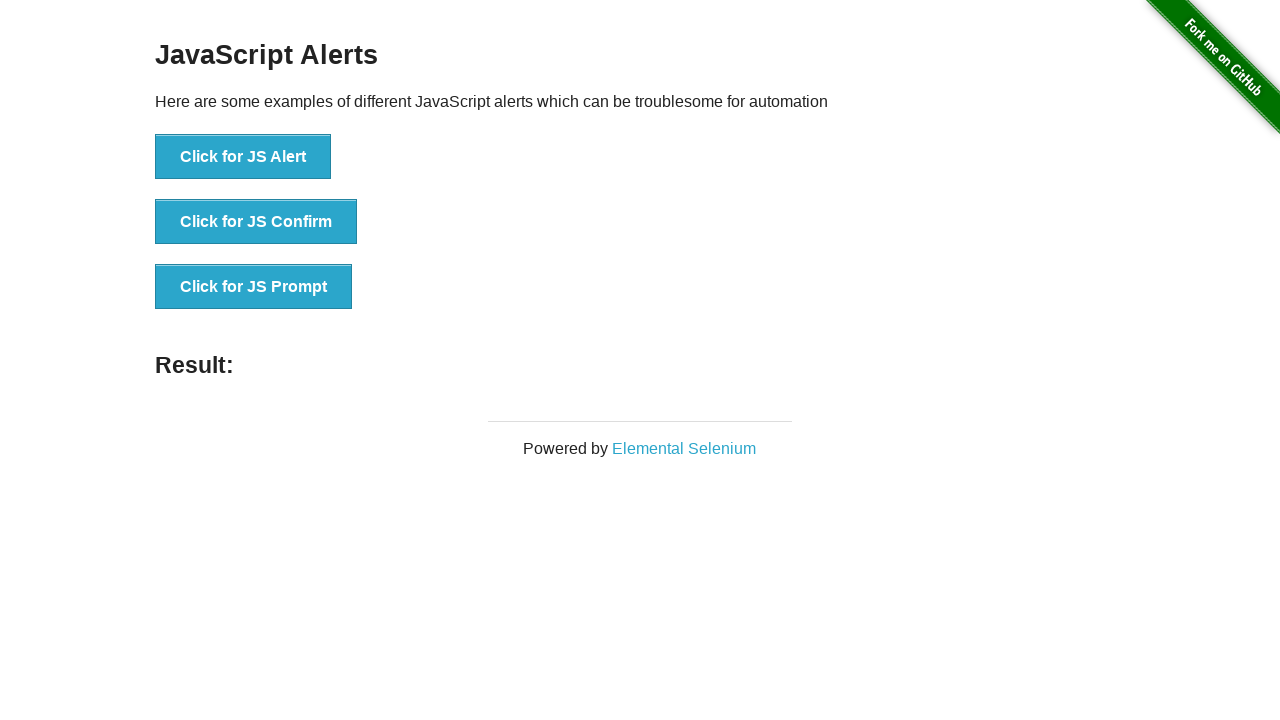

Clicked 'Click for JS Confirm' button to trigger confirm dialog at (256, 222) on xpath=//button[contains(text(),'Click for JS Confirm')]
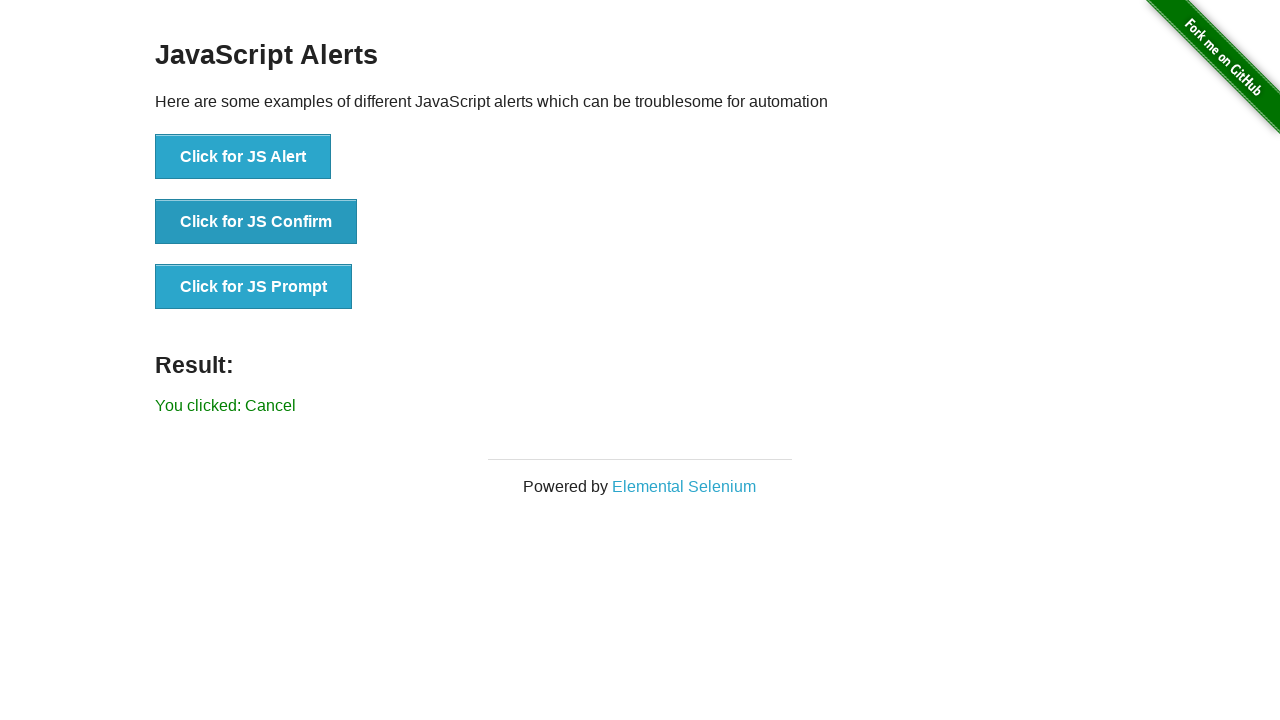

Set up dialog handler to accept confirm dialog
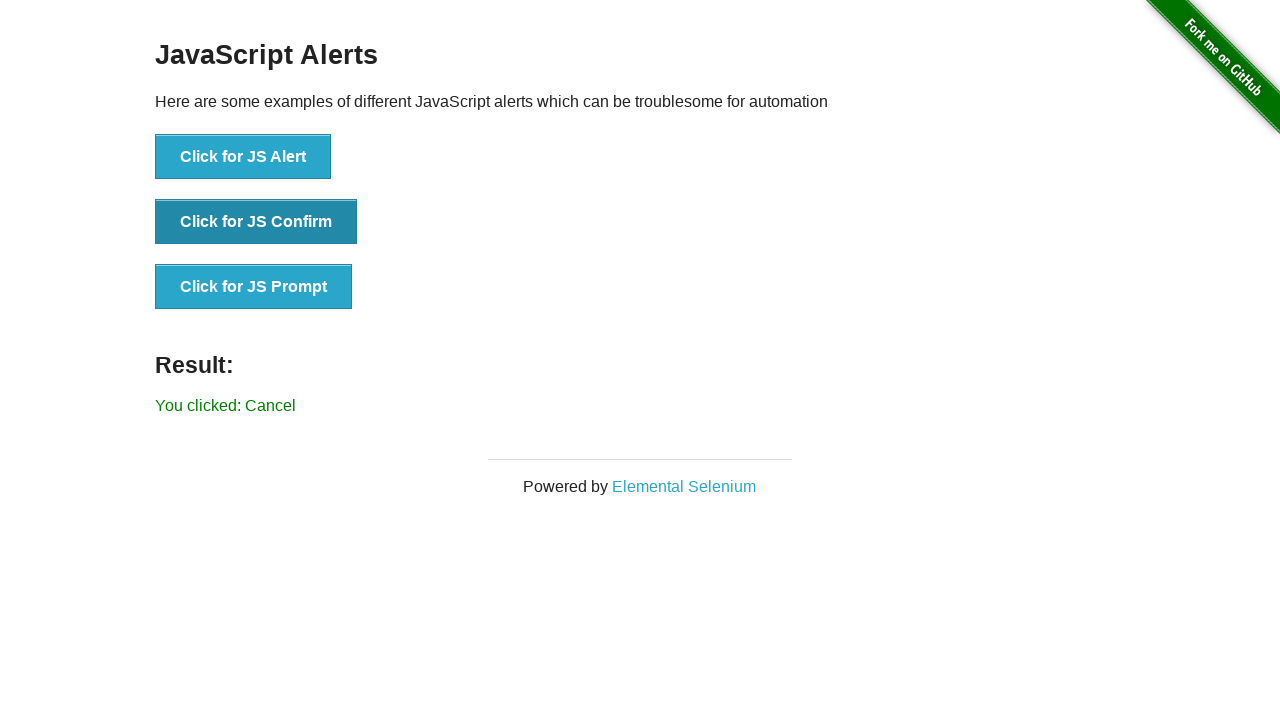

Waited for result element to appear after confirm dialog acceptance
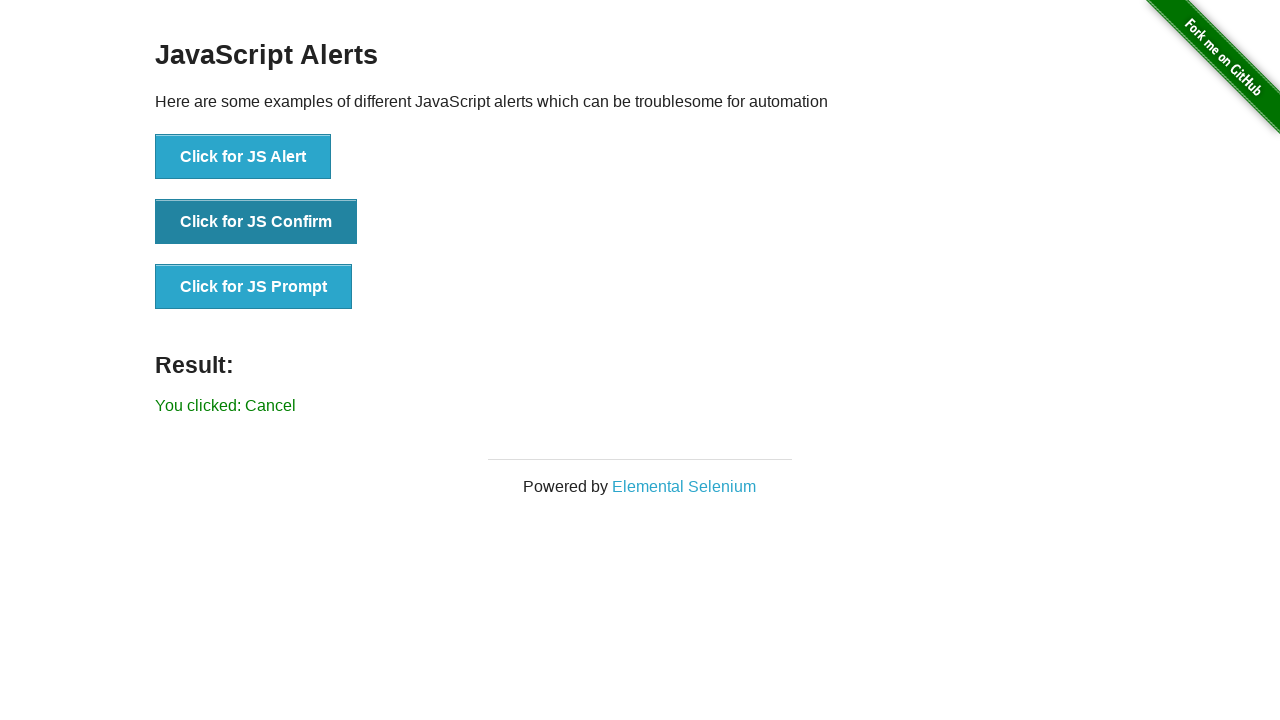

Clicked 'Click for JS Prompt' button to trigger prompt dialog at (254, 287) on xpath=//button[contains(text(),'Click for JS Prompt')]
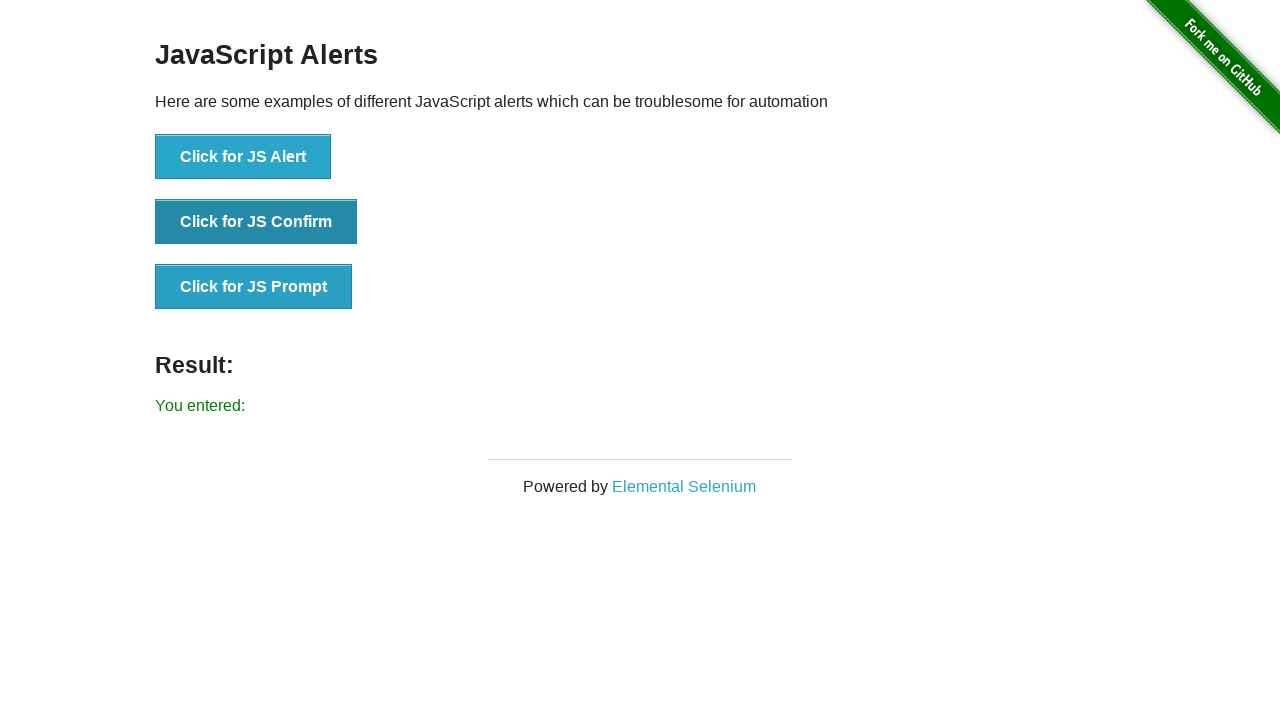

Set up dialog handler to enter text 'Hello Venkata Dontha' and accept prompt dialog
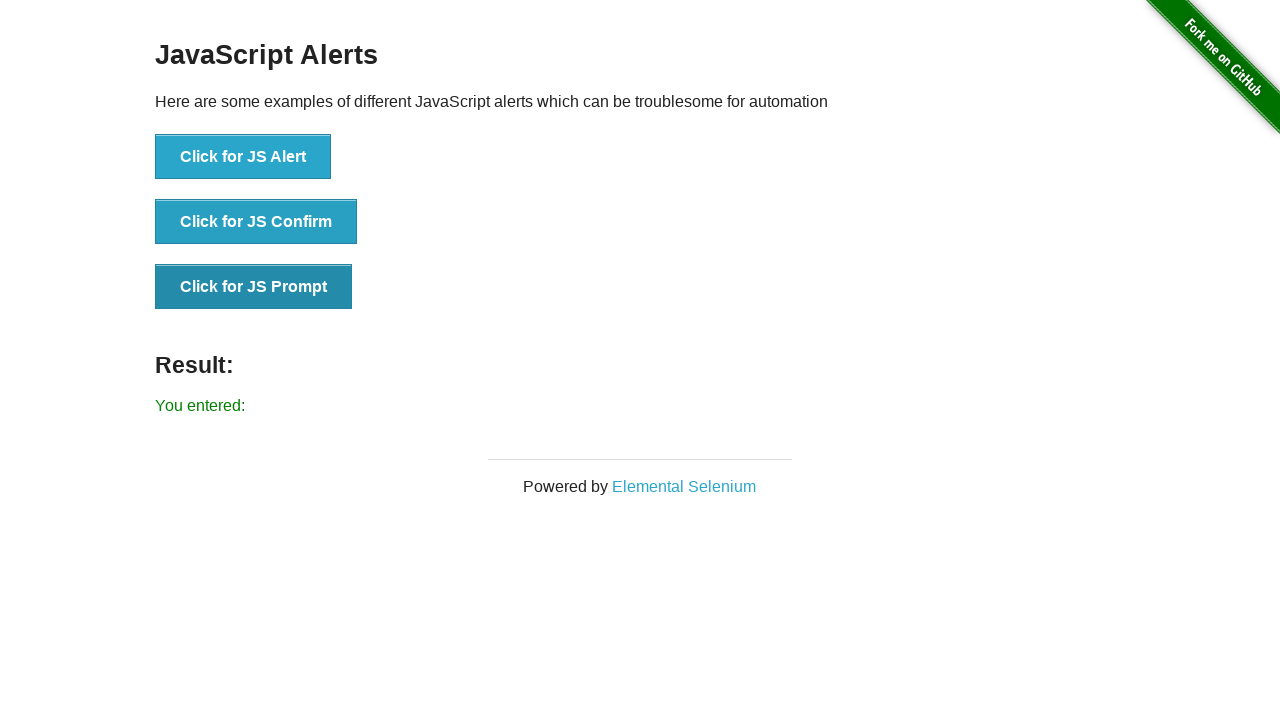

Waited for result element to appear after prompt dialog submission
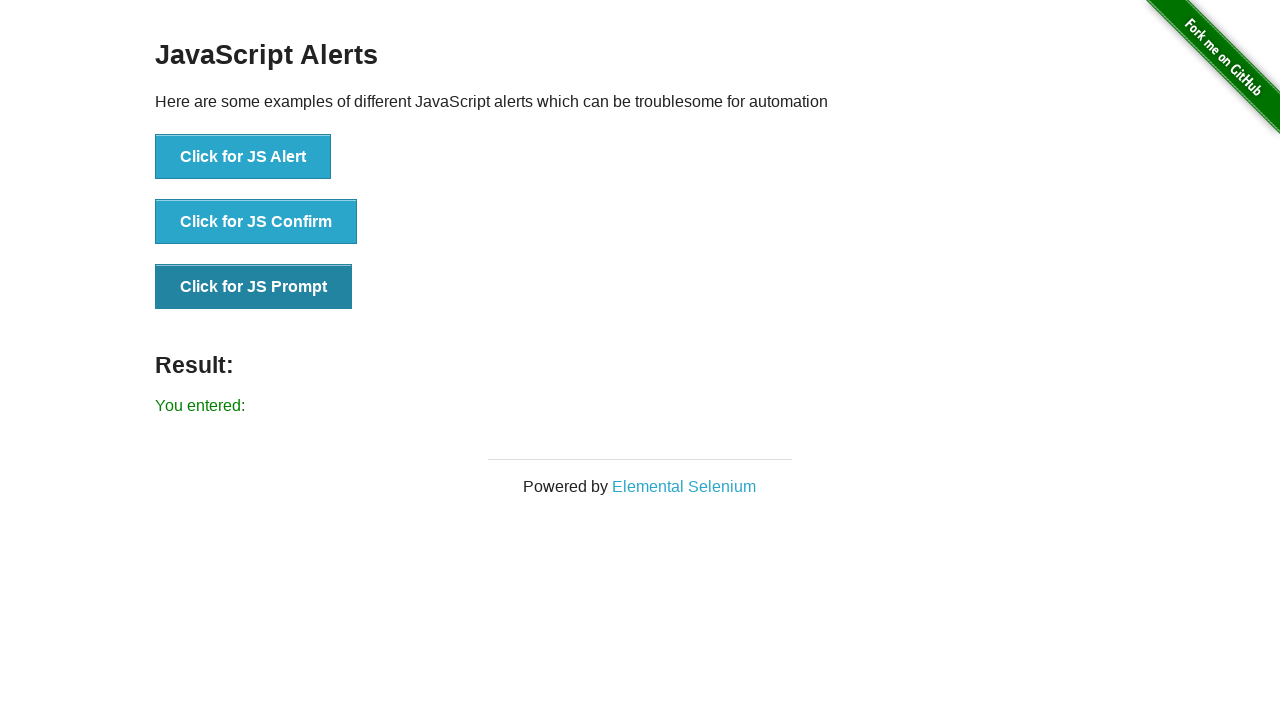

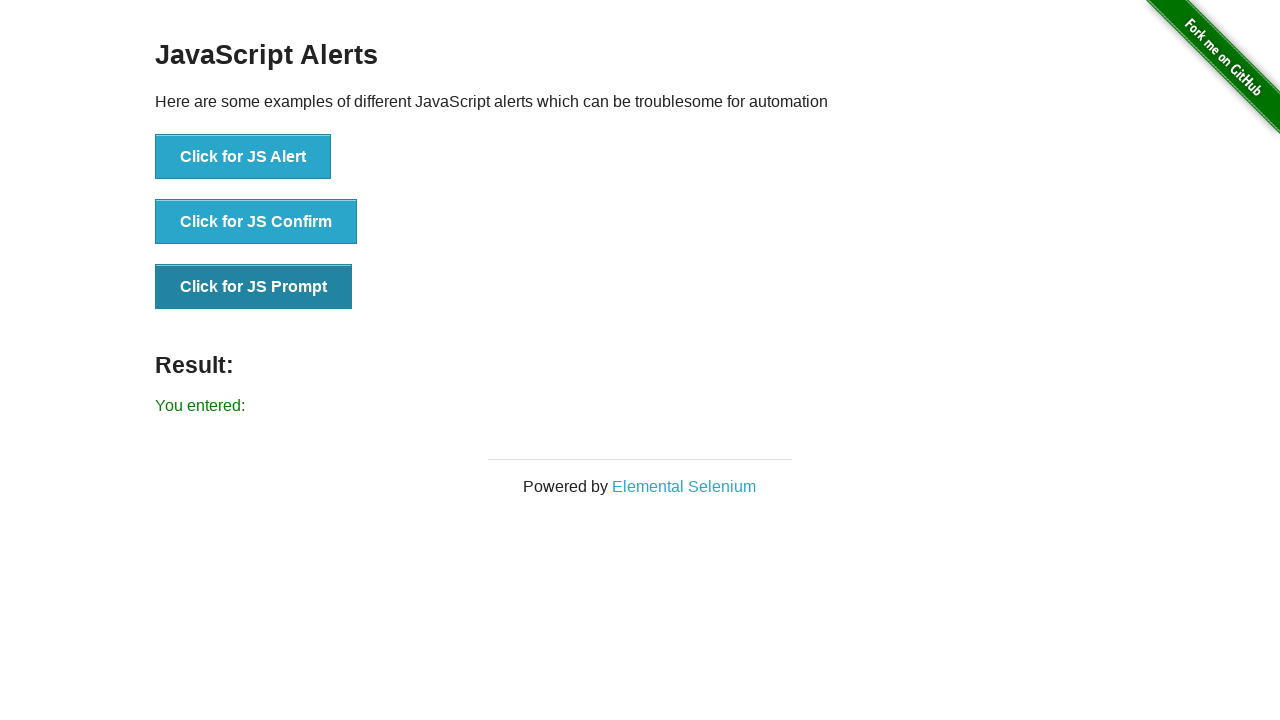